Navigates to an online typing practice website and verifies that the page loads with the expected word display elements.

Starting URL: https://onlinetyping.org

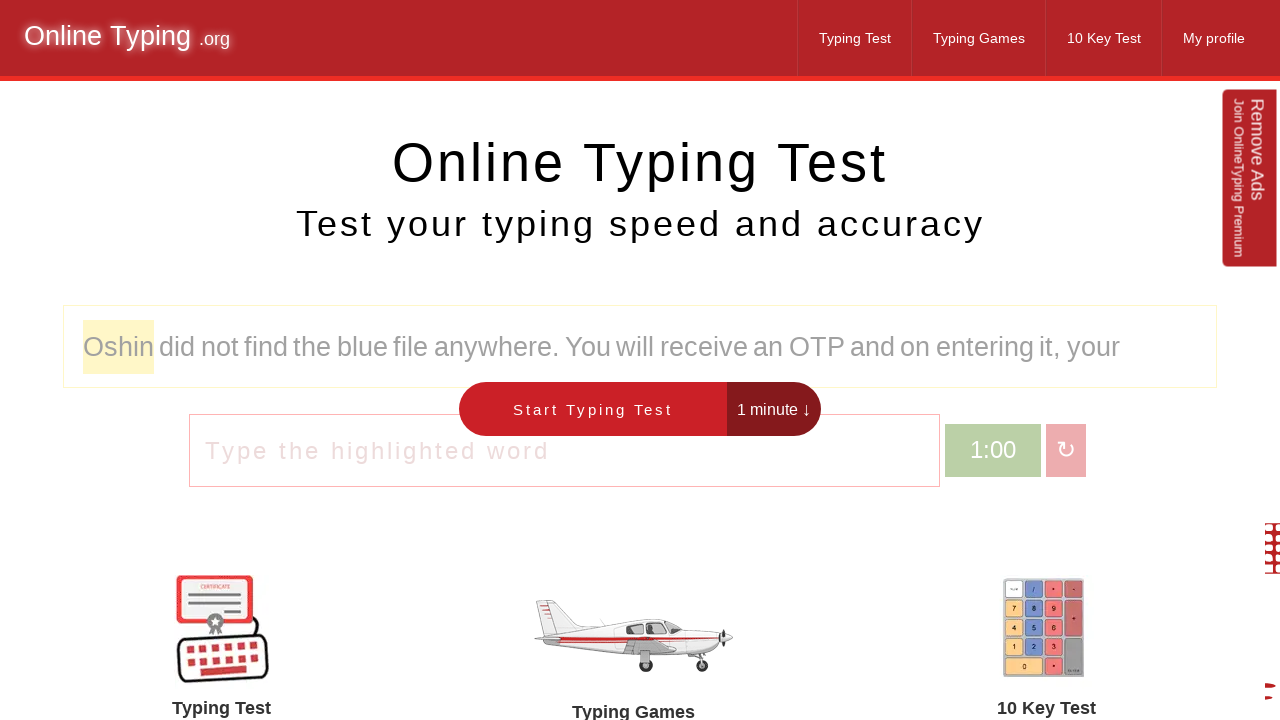

Page fully loaded with networkidle state
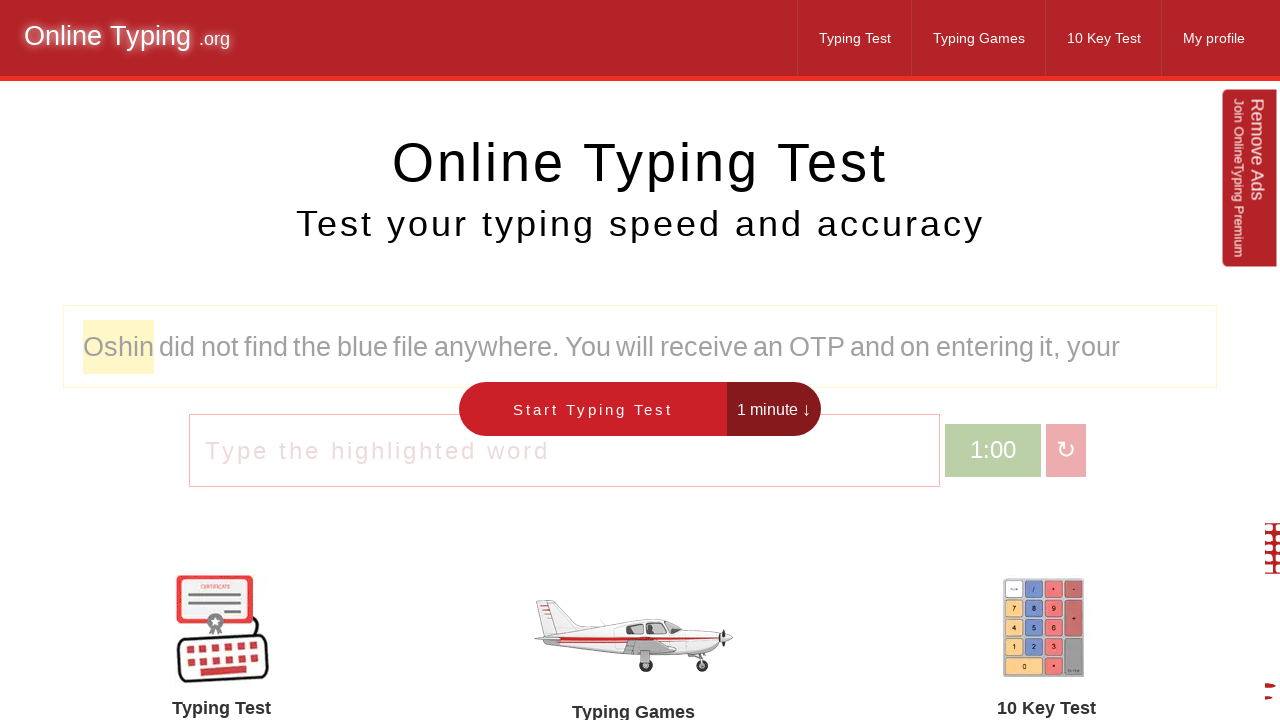

Word section elements (.disrel) are present on the page
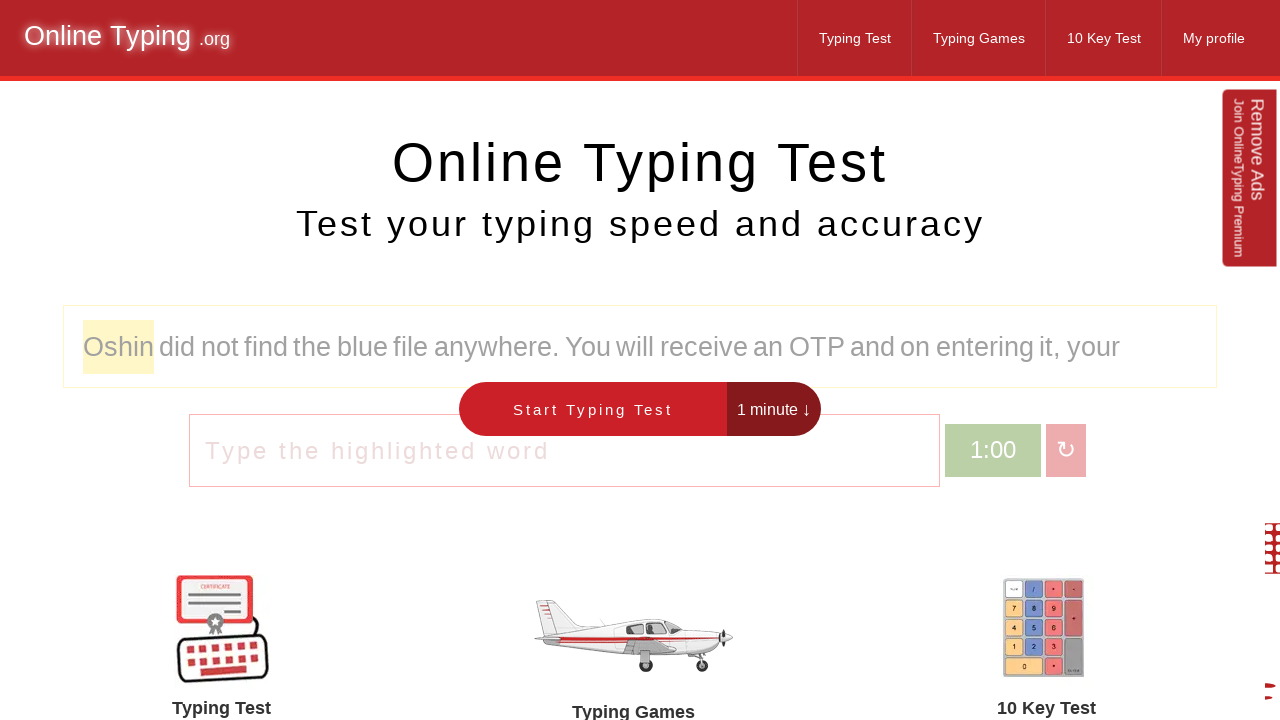

Current word element (.current-word) is visible for typing practice
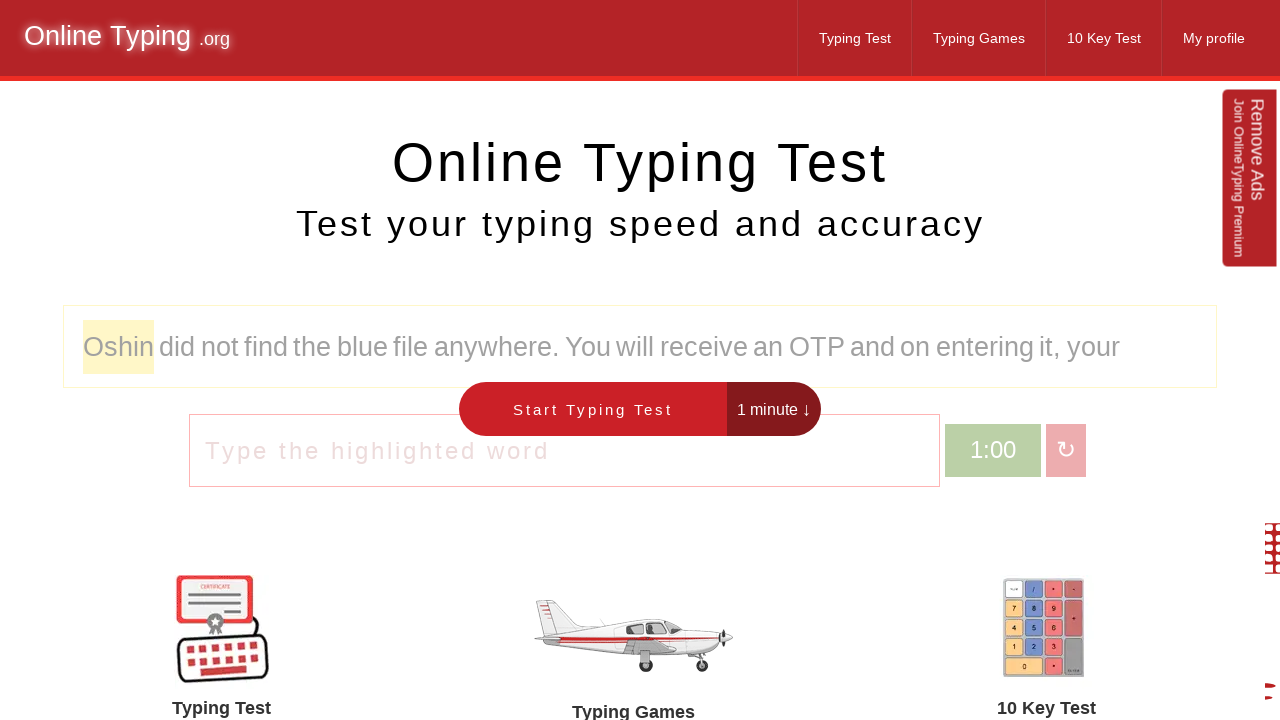

Timer element (#timer) is present on the page
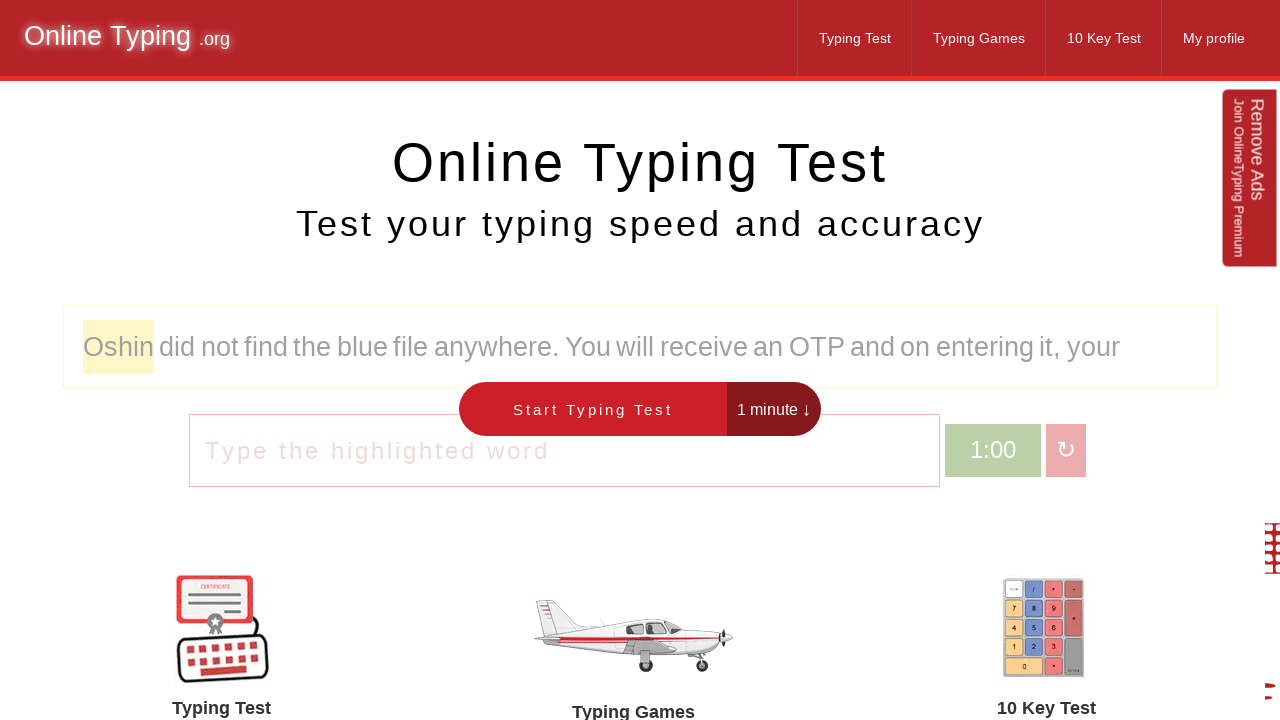

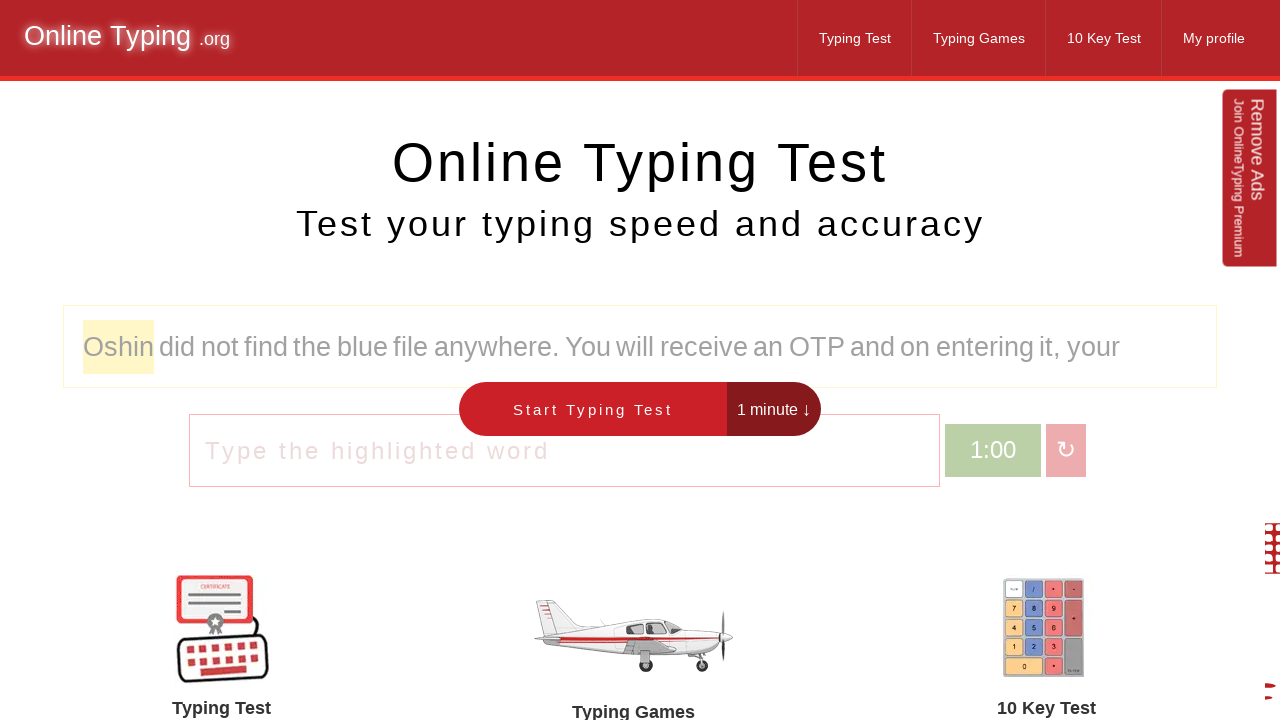